Tests JavaScript confirmation alert handling by clicking a button to trigger a confirmation dialog, accepting it, and verifying the result message on the page.

Starting URL: http://the-internet.herokuapp.com/javascript_alerts

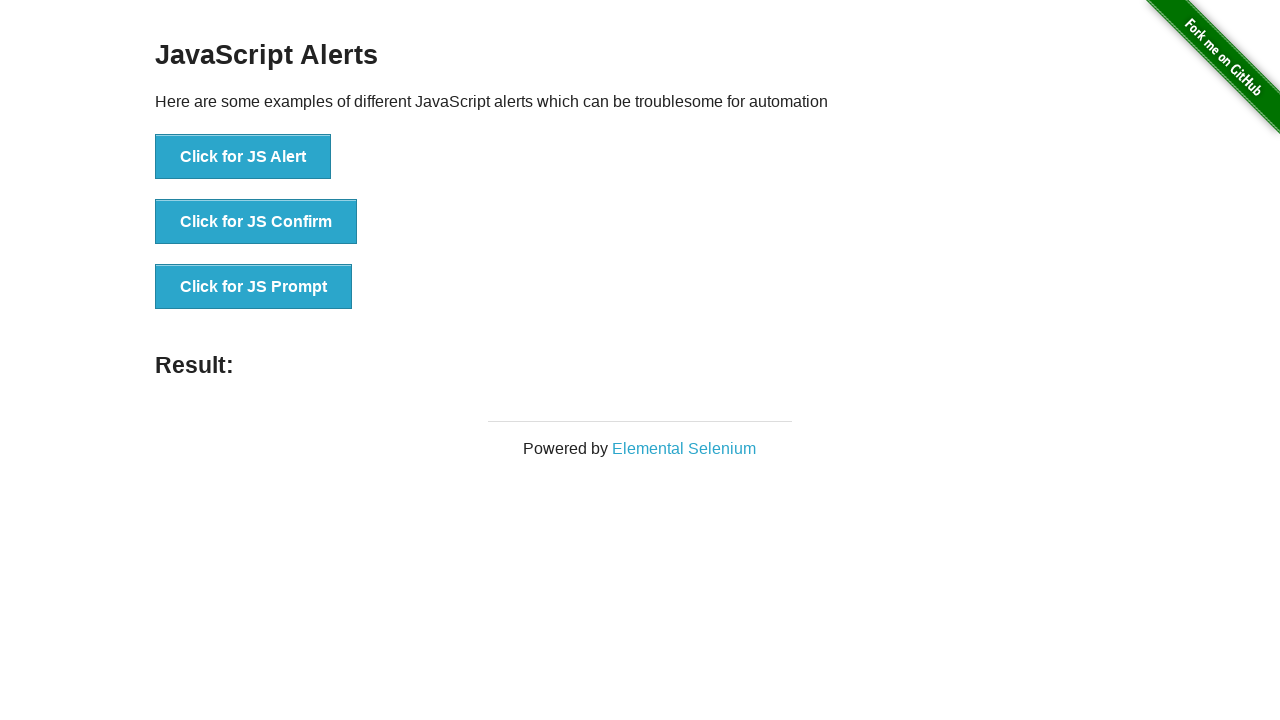

Clicked the second button to trigger JavaScript confirmation alert at (256, 222) on ul > li:nth-child(2) > button
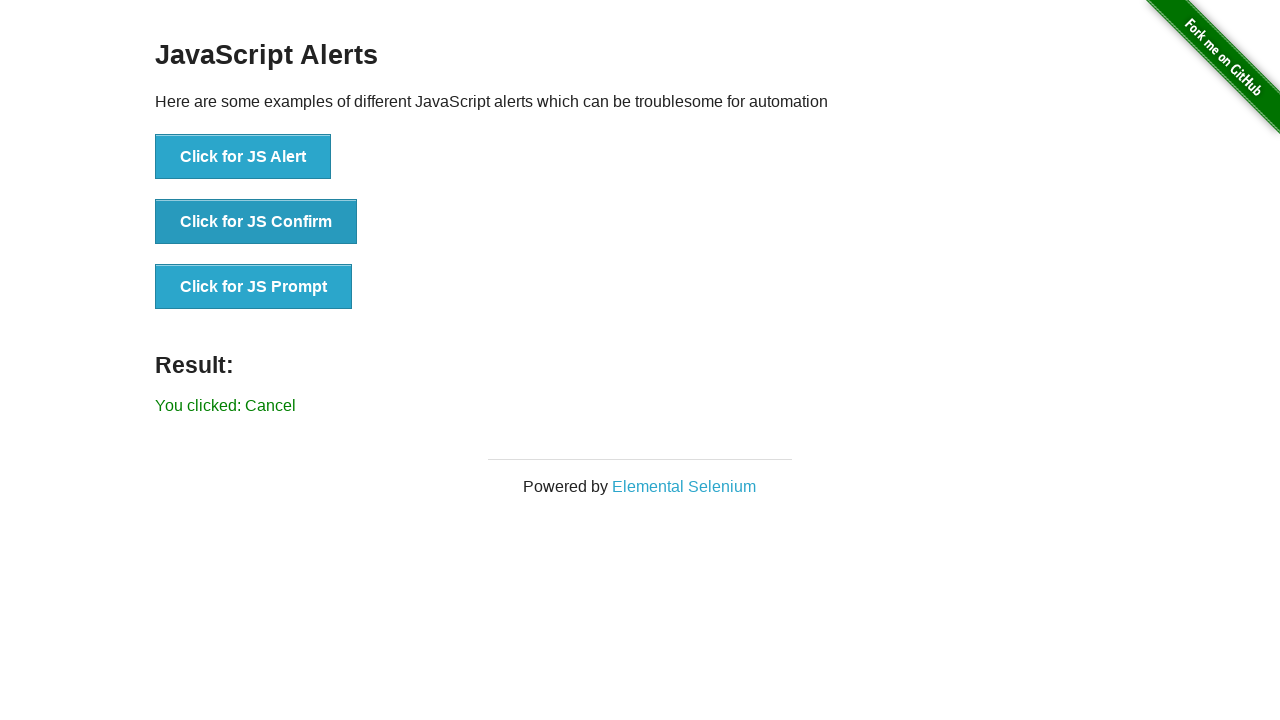

Set up dialog handler to accept confirmation
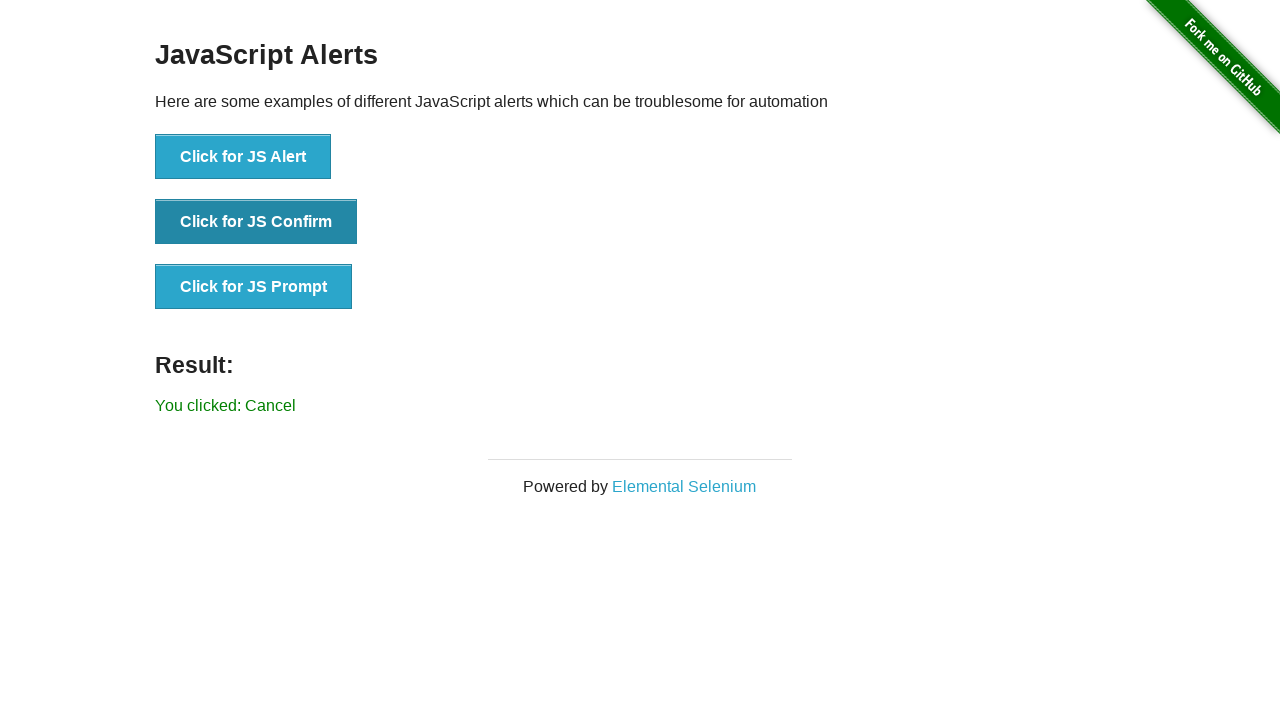

Re-clicked the second button to trigger the dialog with handler active at (256, 222) on ul > li:nth-child(2) > button
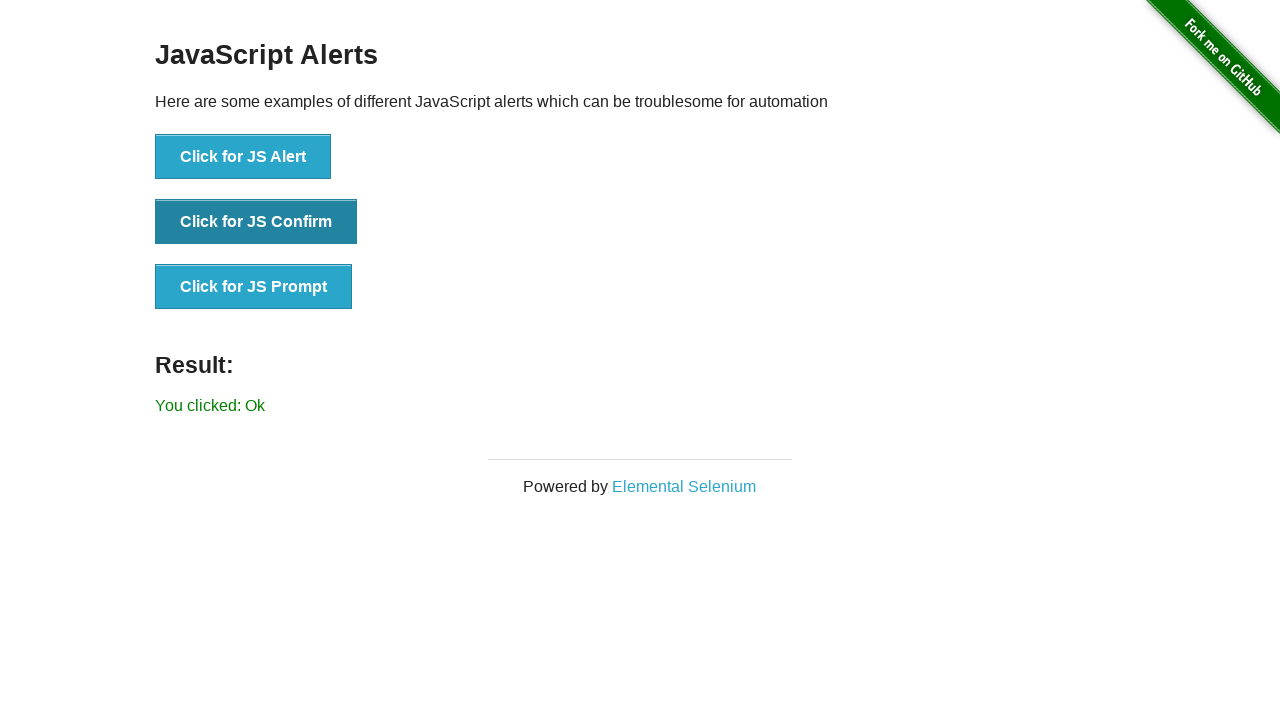

Result element loaded
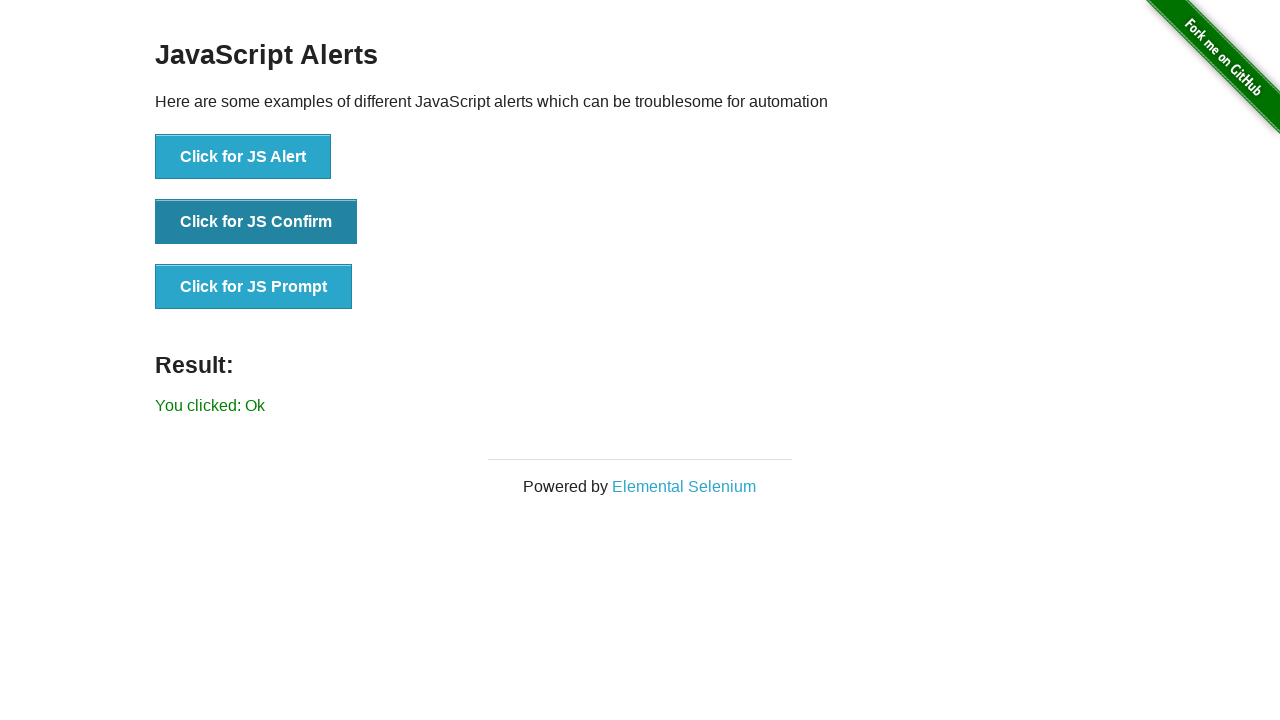

Retrieved result text: 'You clicked: Ok'
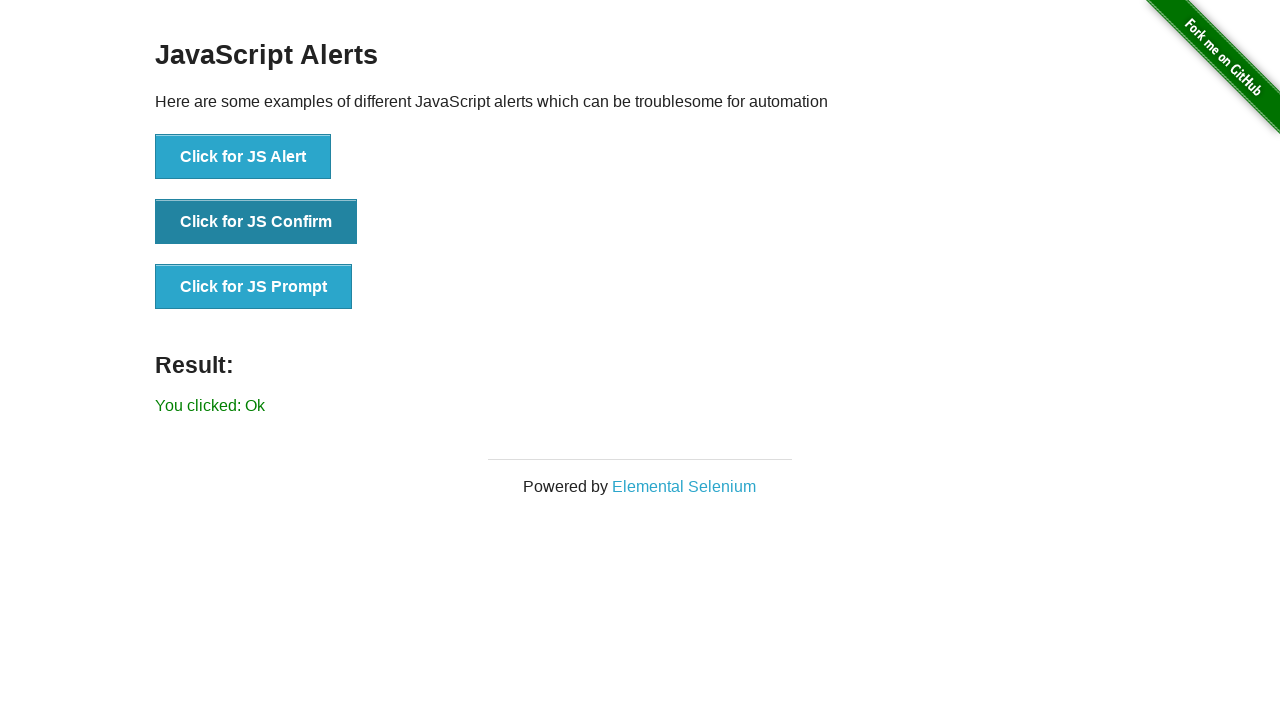

Verified result text matches expected 'You clicked: Ok'
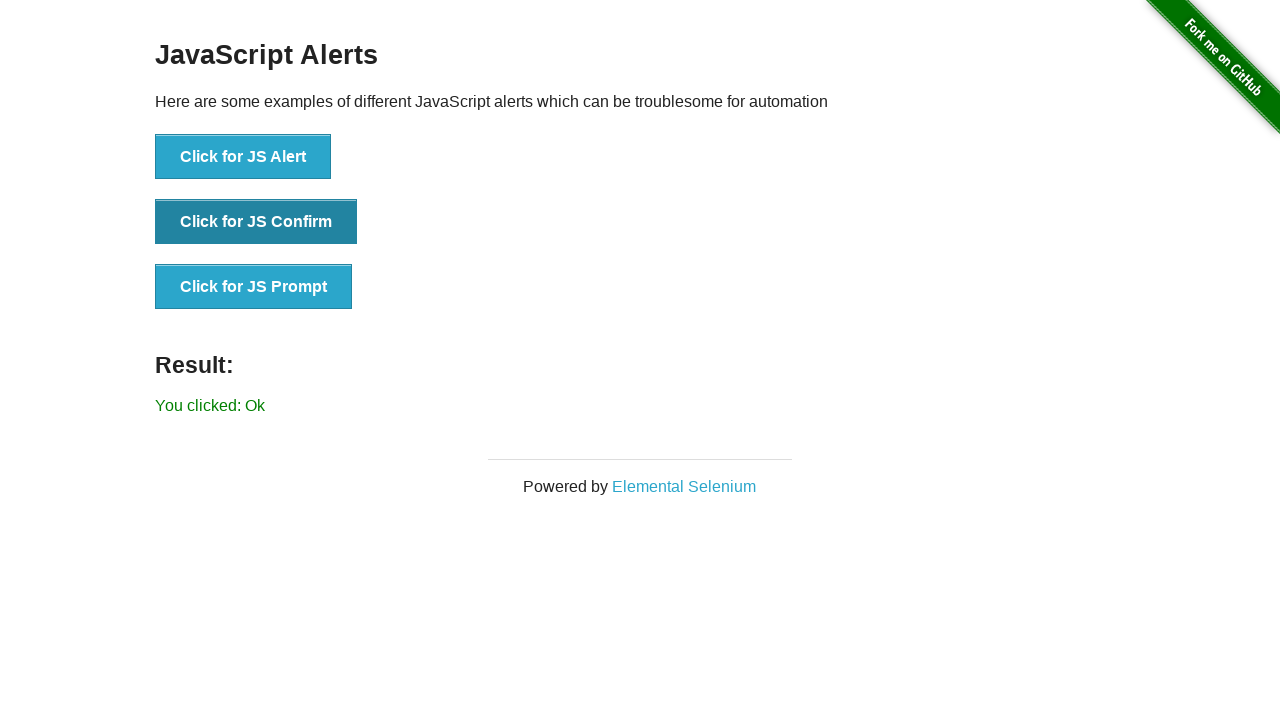

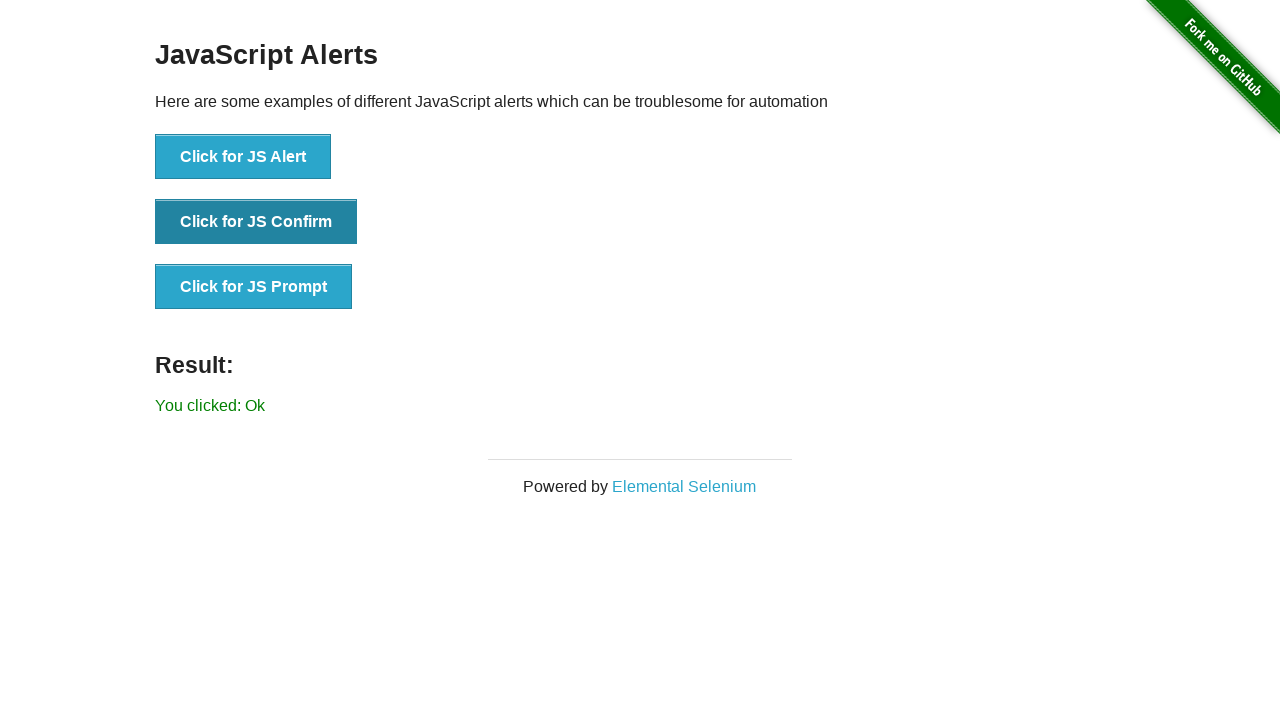